Tests custom radio and checkbox interactions on a Google Form by selecting a city radio button and a food checkbox, then verifying their aria-checked attributes

Starting URL: https://docs.google.com/forms/d/e/1FAIpQLSfiypnd69zhuDkjKgqvpID9kwO29UCzeCVrGGtbNPZXQok0jA/viewform

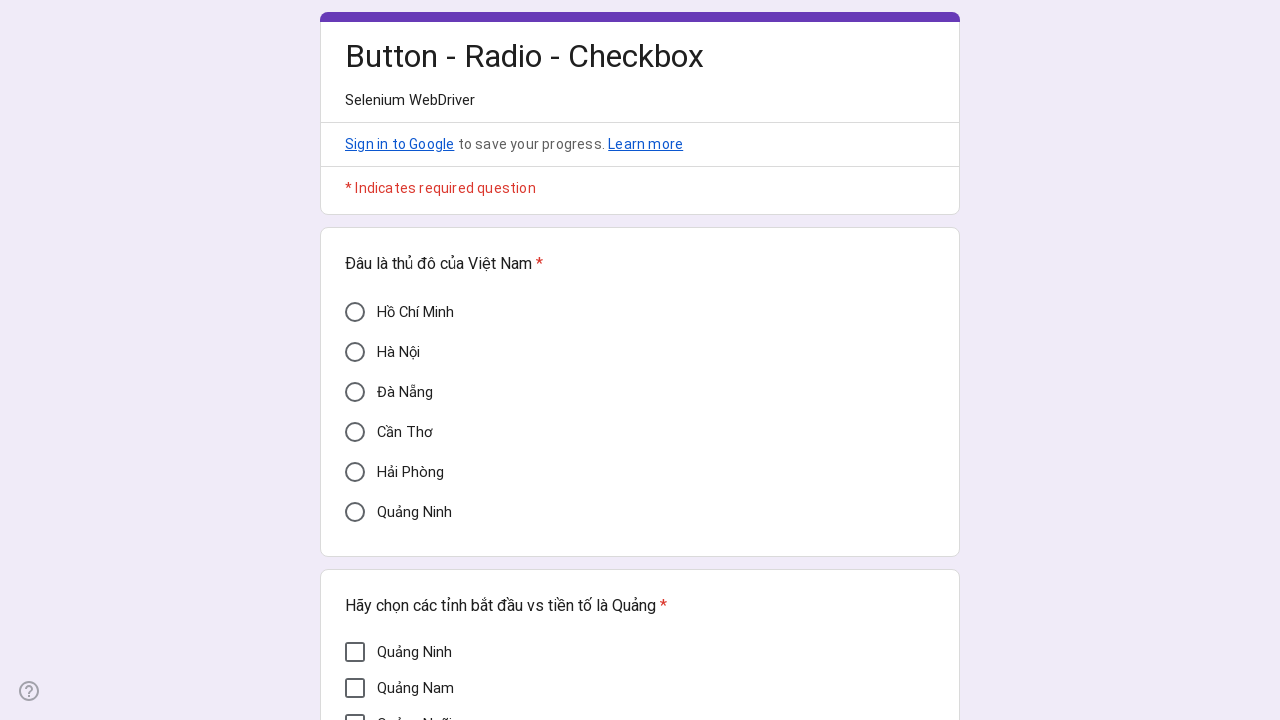

Waited for form to load - Hà Nội radio button selector found
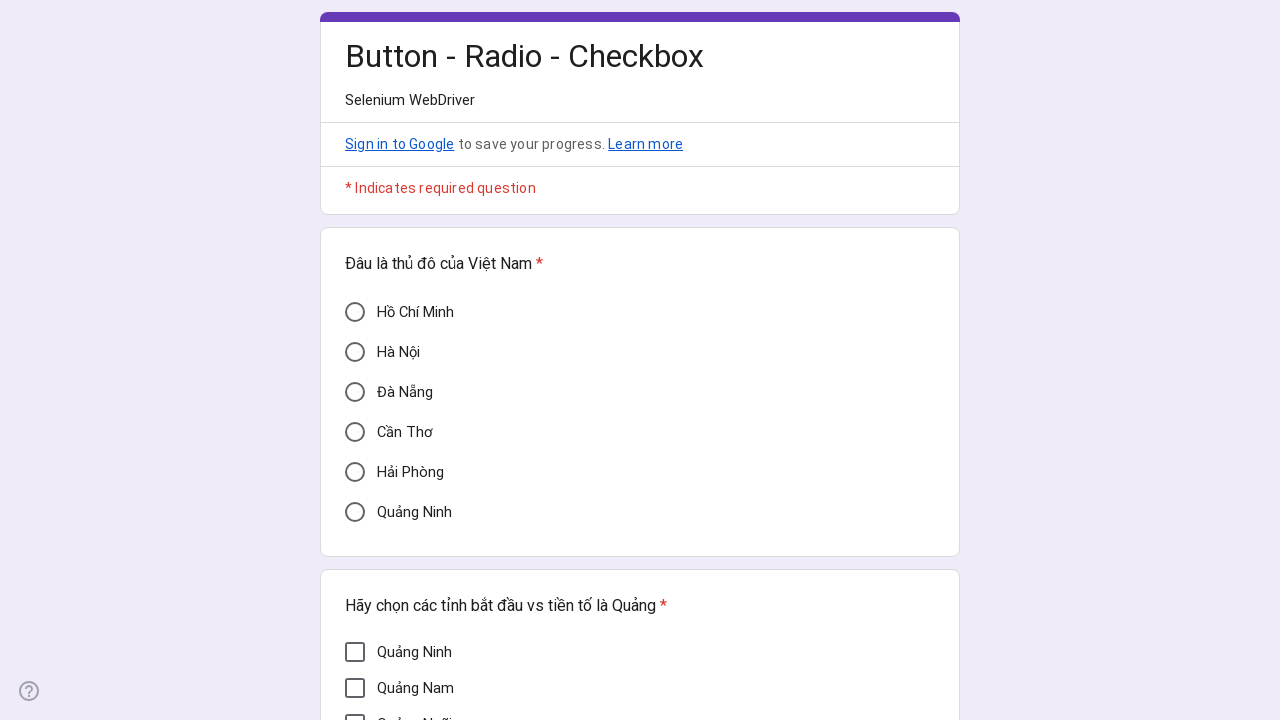

Clicked Hà Nội radio button at (355, 352) on div[aria-label='Hà Nội']
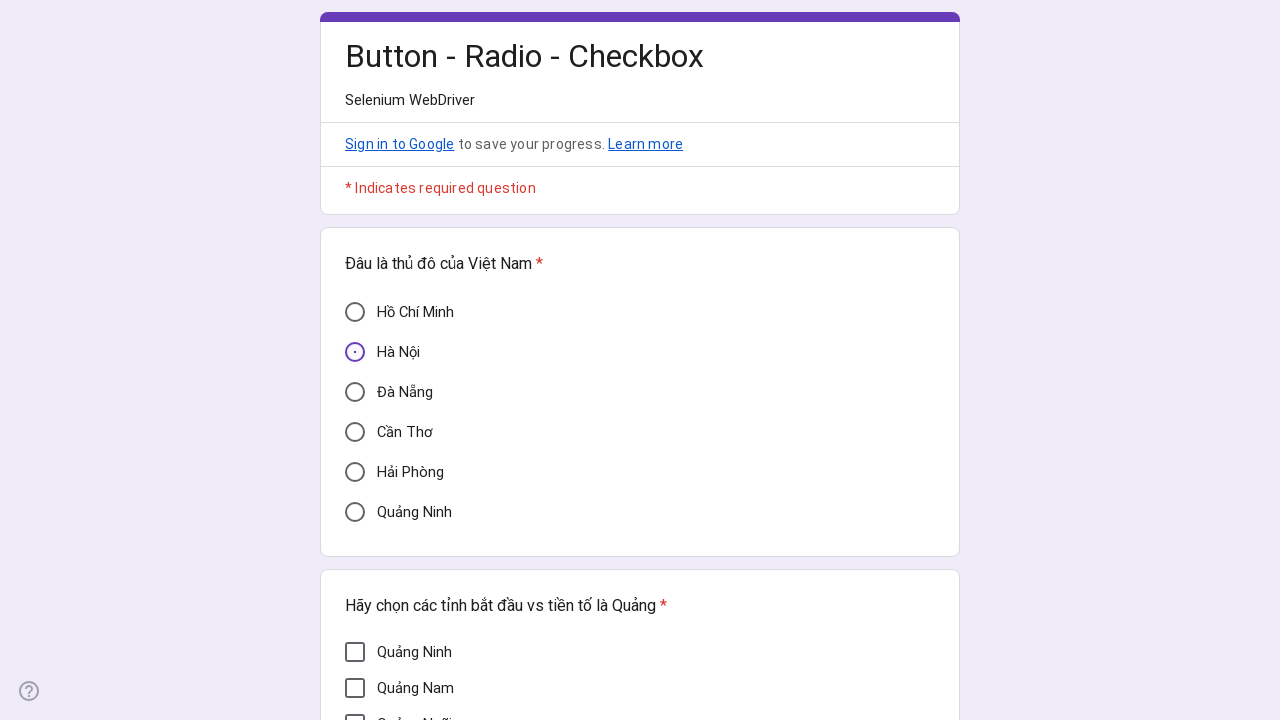

Waited 2000ms for radio button state to update
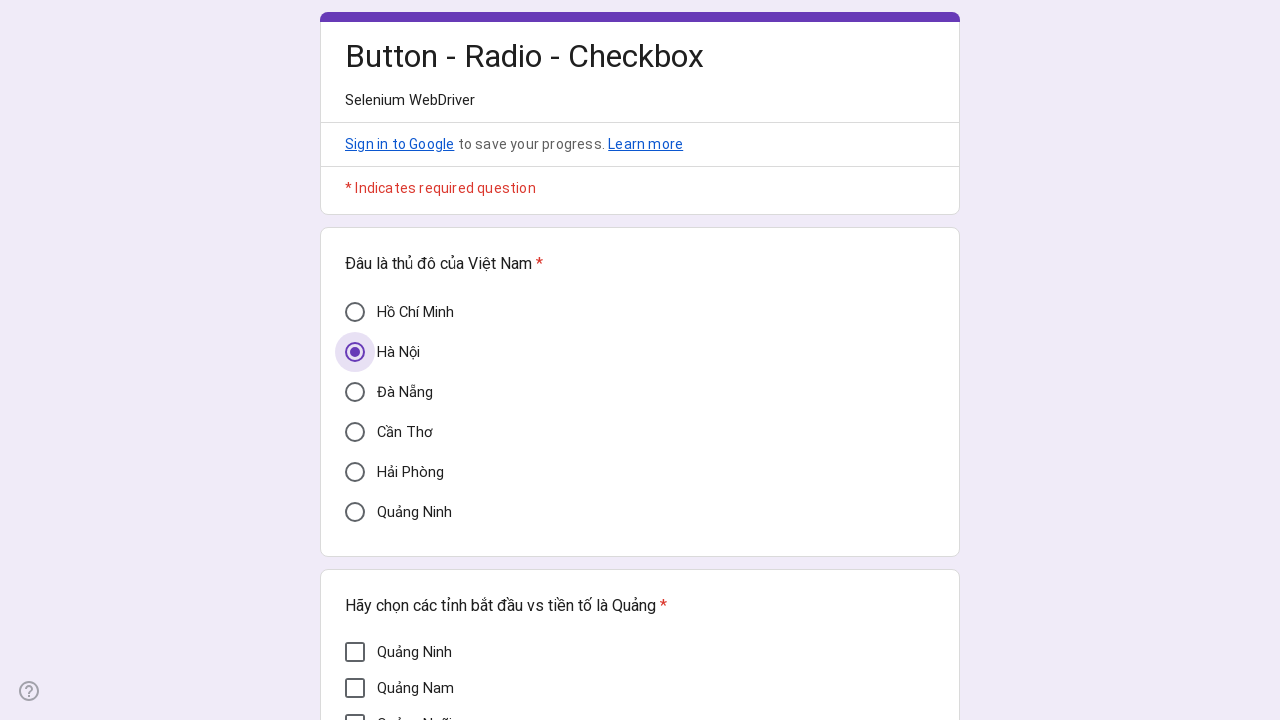

Verified Hà Nội radio button is selected (aria-checked='true')
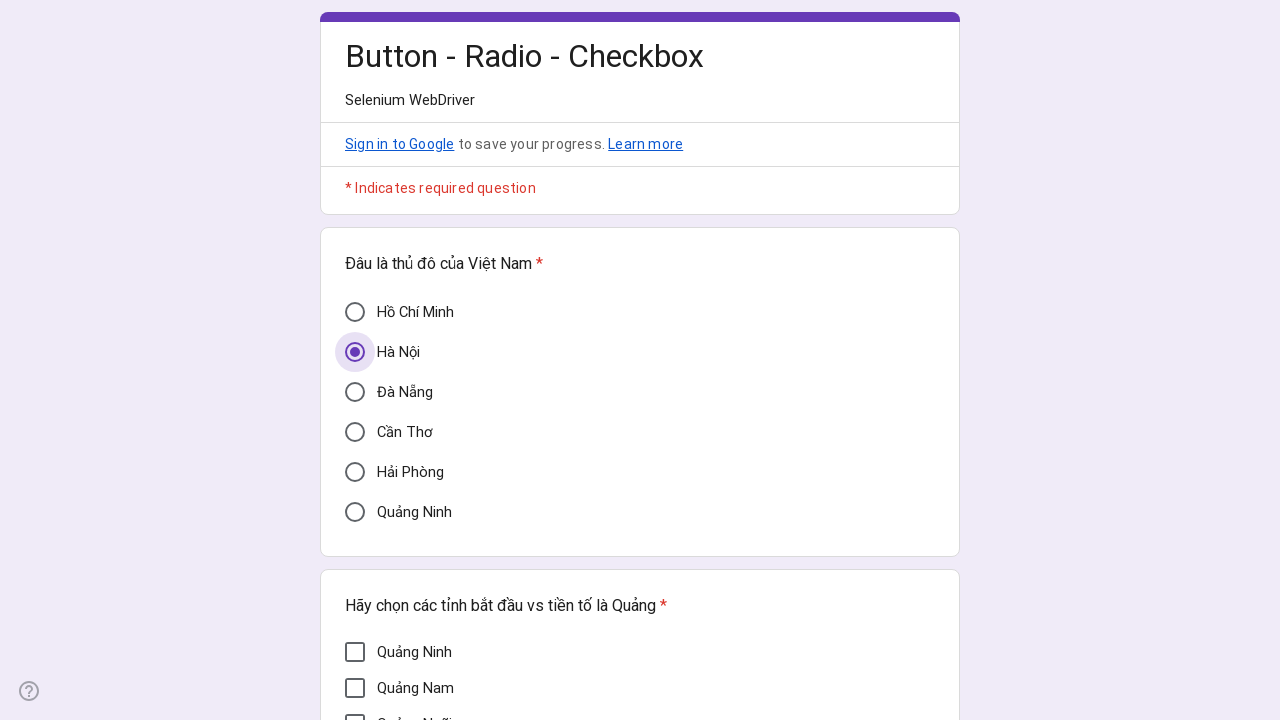

Clicked Mì Quảng checkbox at (355, 375) on div[aria-label='Mì Quảng']
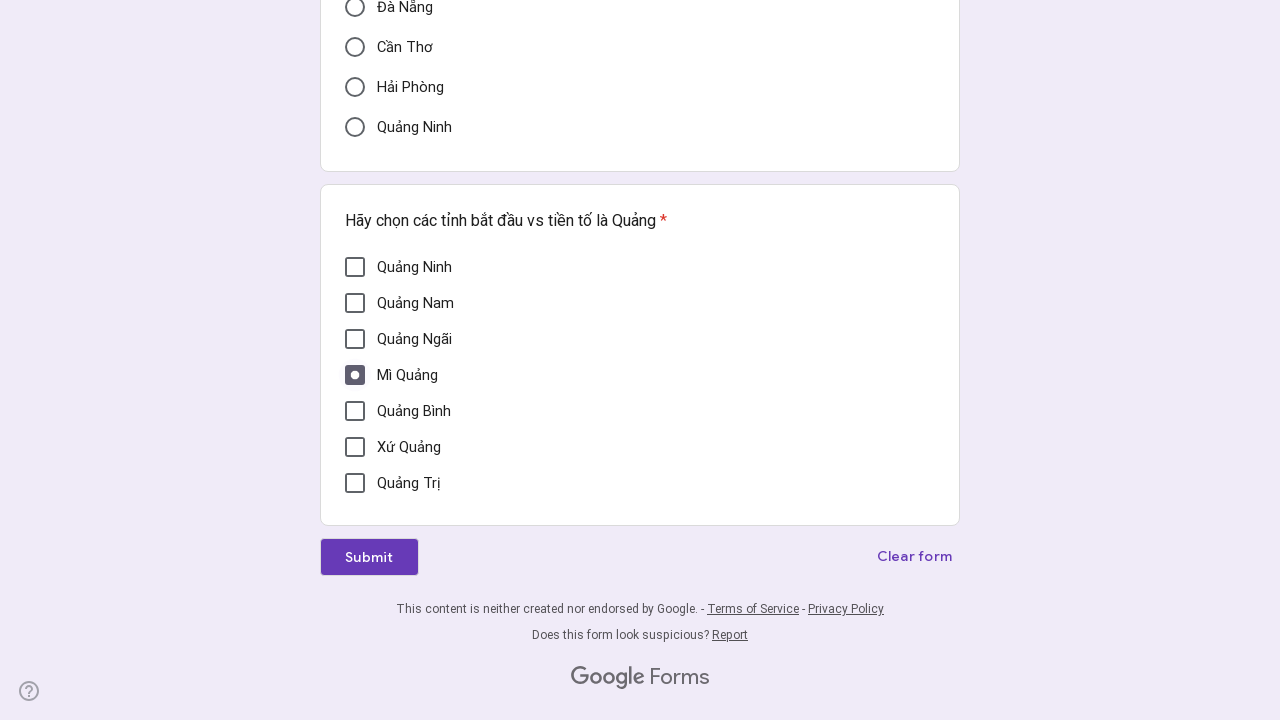

Waited 2000ms for checkbox state to update
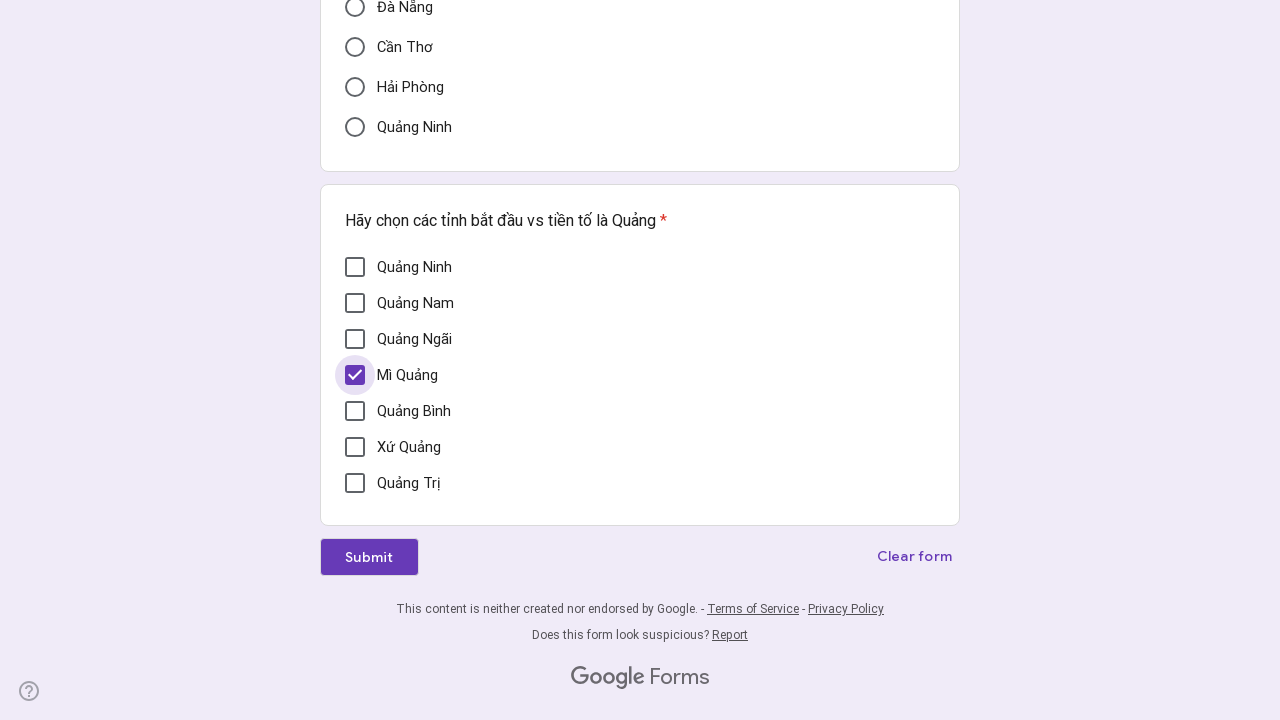

Verified Mì Quảng checkbox is selected (aria-checked='true')
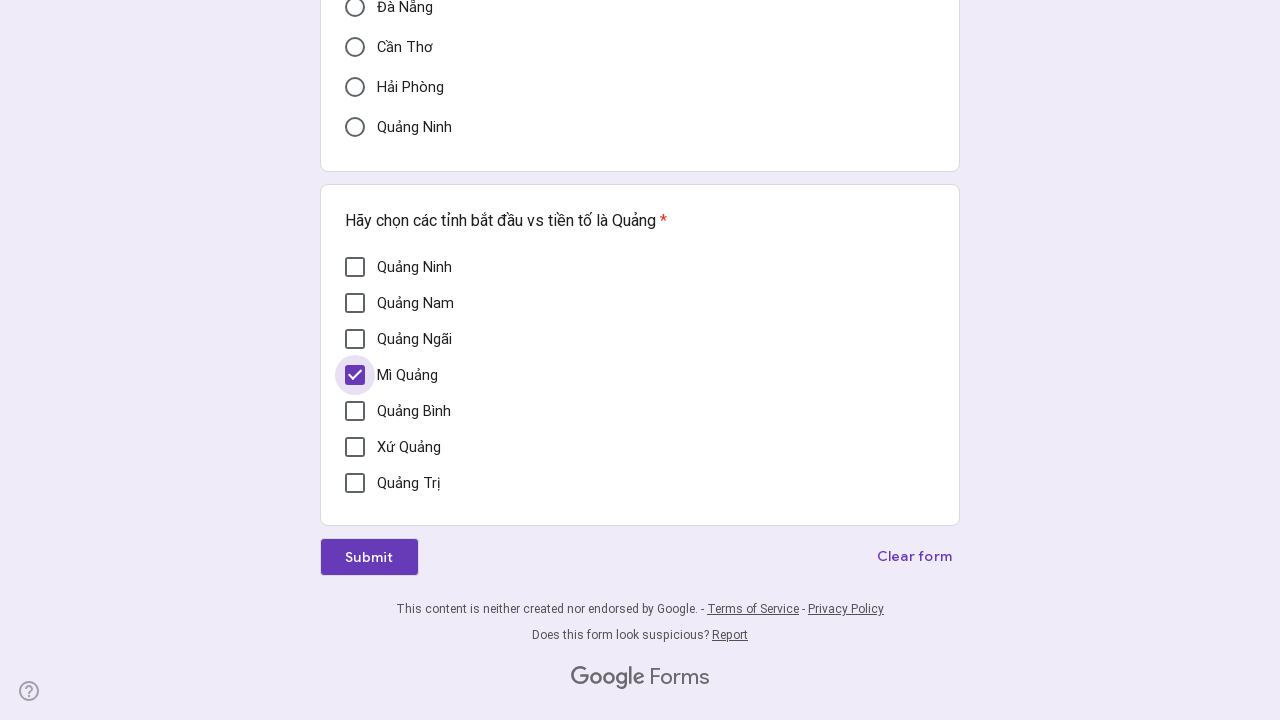

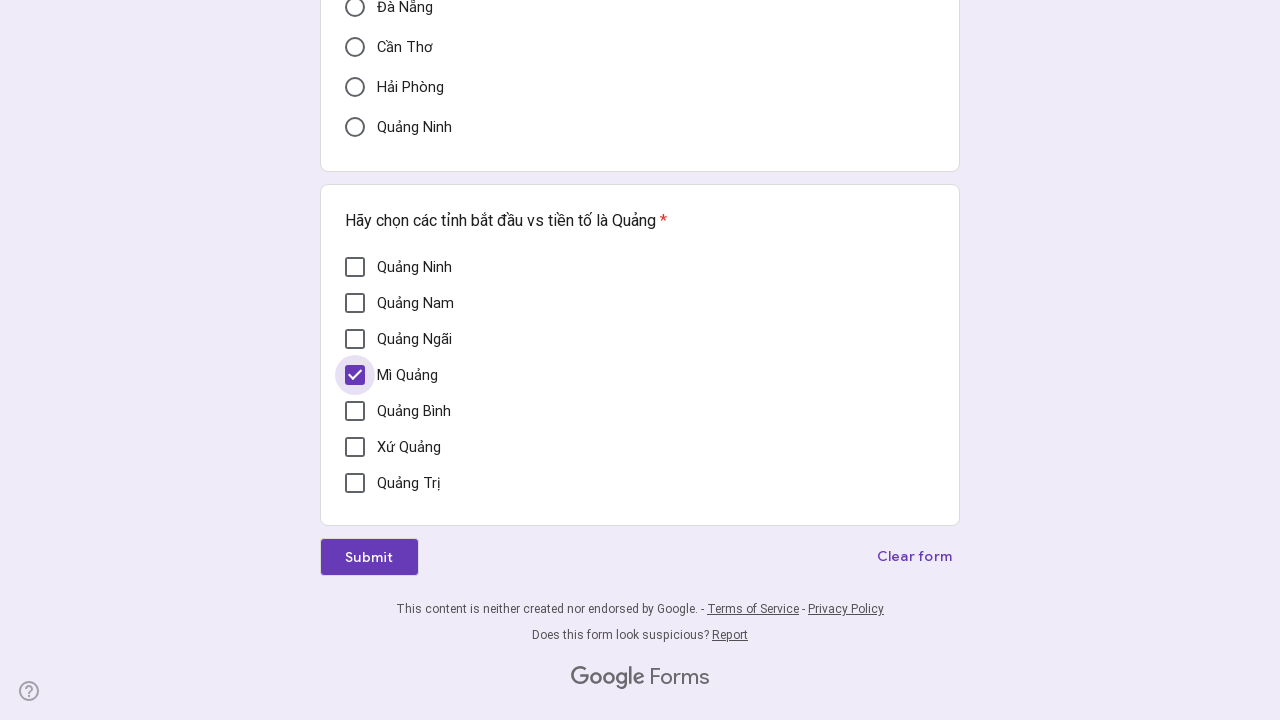